Navigates to the Rahul Shetty Academy Automation Practice page. The original script takes a screenshot, but the core automation is simply loading the page.

Starting URL: https://rahulshettyacademy.com/AutomationPractice/

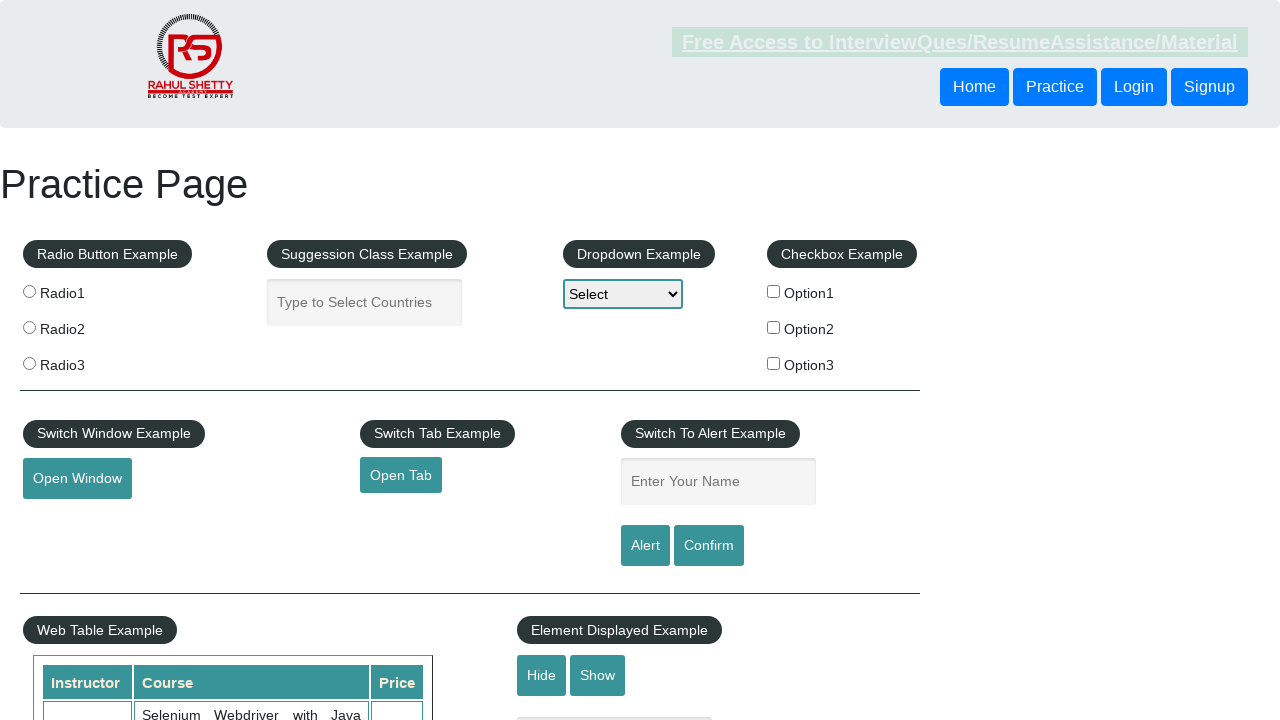

Navigated to Rahul Shetty Academy Automation Practice page
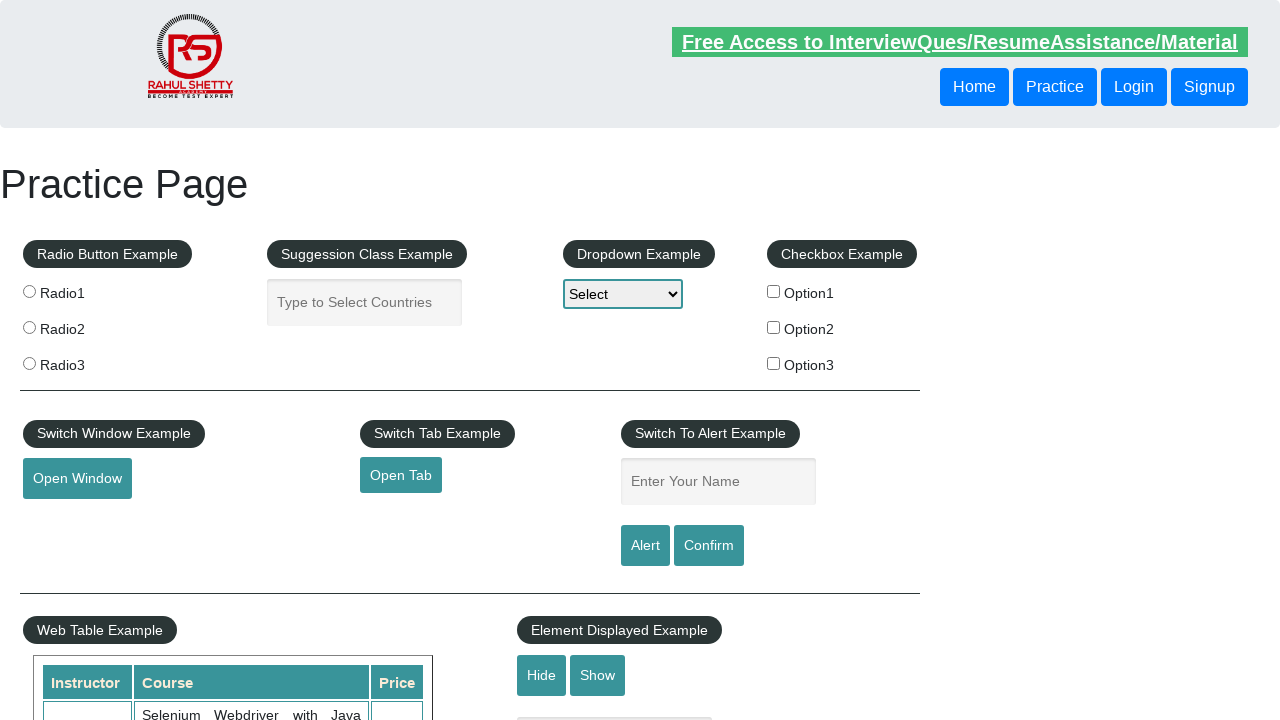

Waited for page to fully load (domcontentloaded)
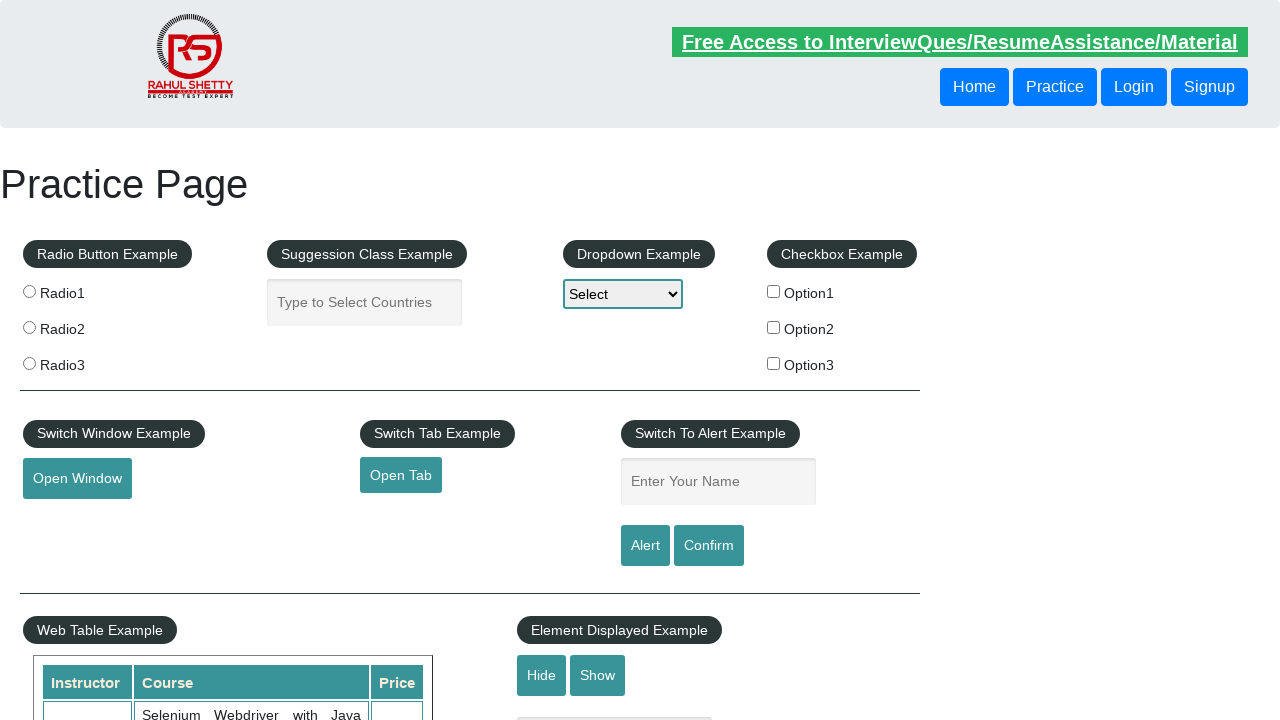

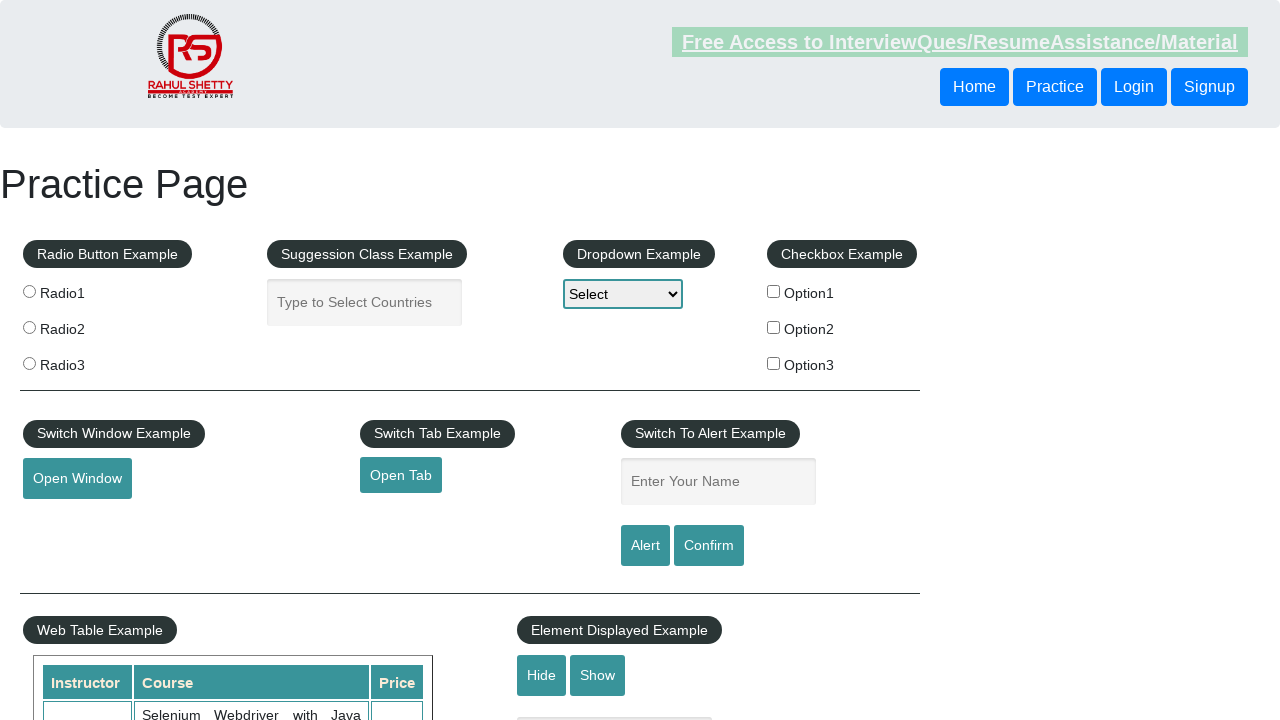